Tests the brand search functionality on Nykaa website by hovering over the brands menu, searching for "L'Oreal Paris", and clicking on the search result

Starting URL: https://www.nykaa.com/

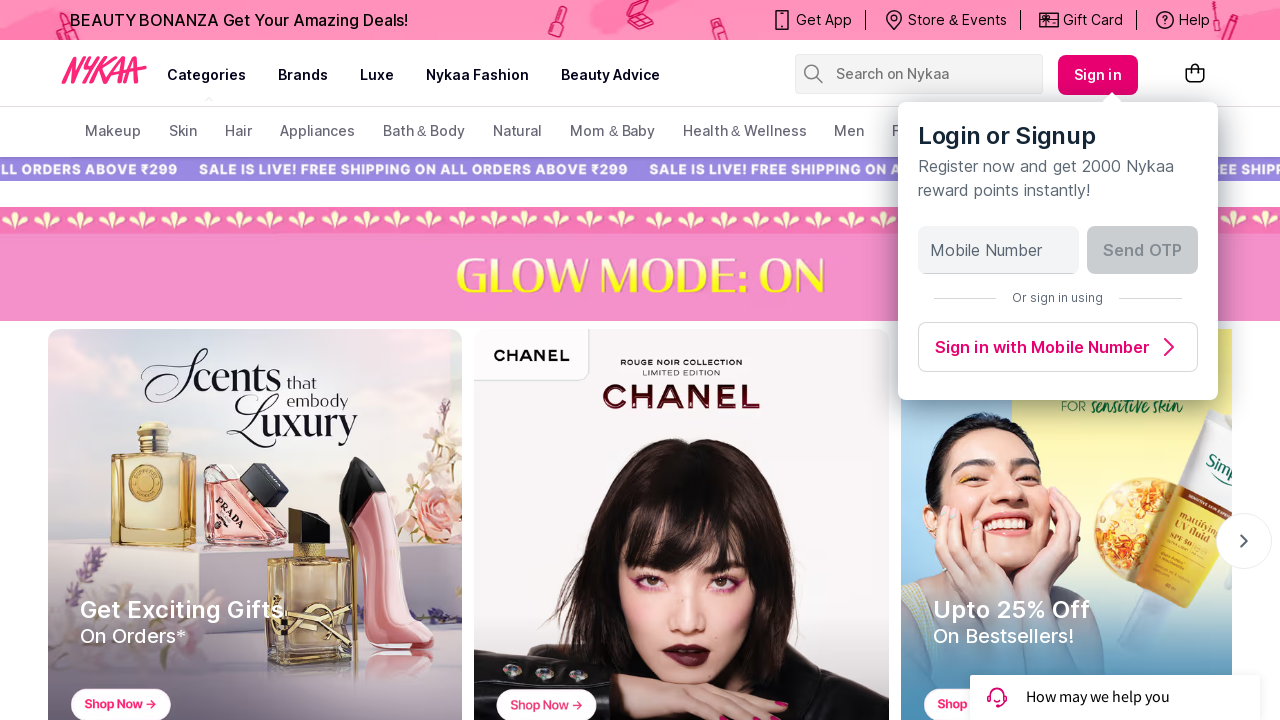

Hovered over brands menu to reveal dropdown at (303, 75) on xpath=//ul[@class='HeaderNav css-f7ogli']/li/a[text()='brands']
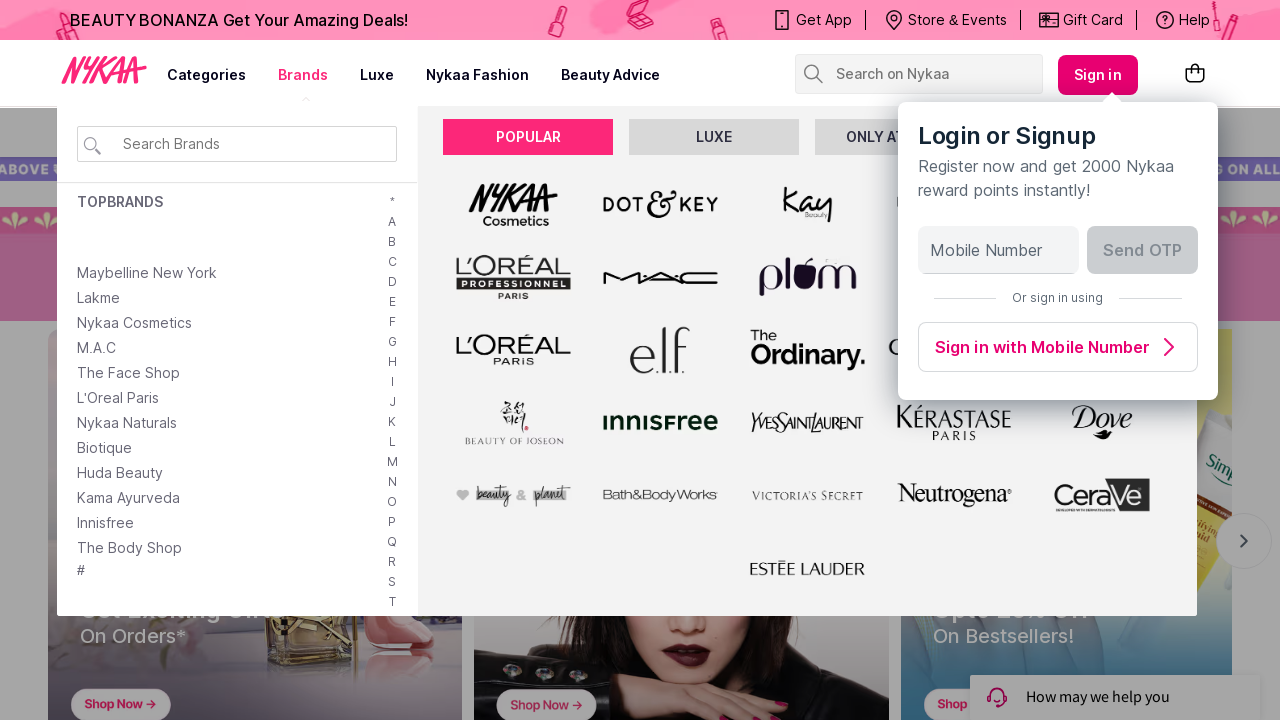

Entered 'L'Oreal Paris' in brand search box on //div[@class='brandSearchMain']/input[@id='brandSearchBox']
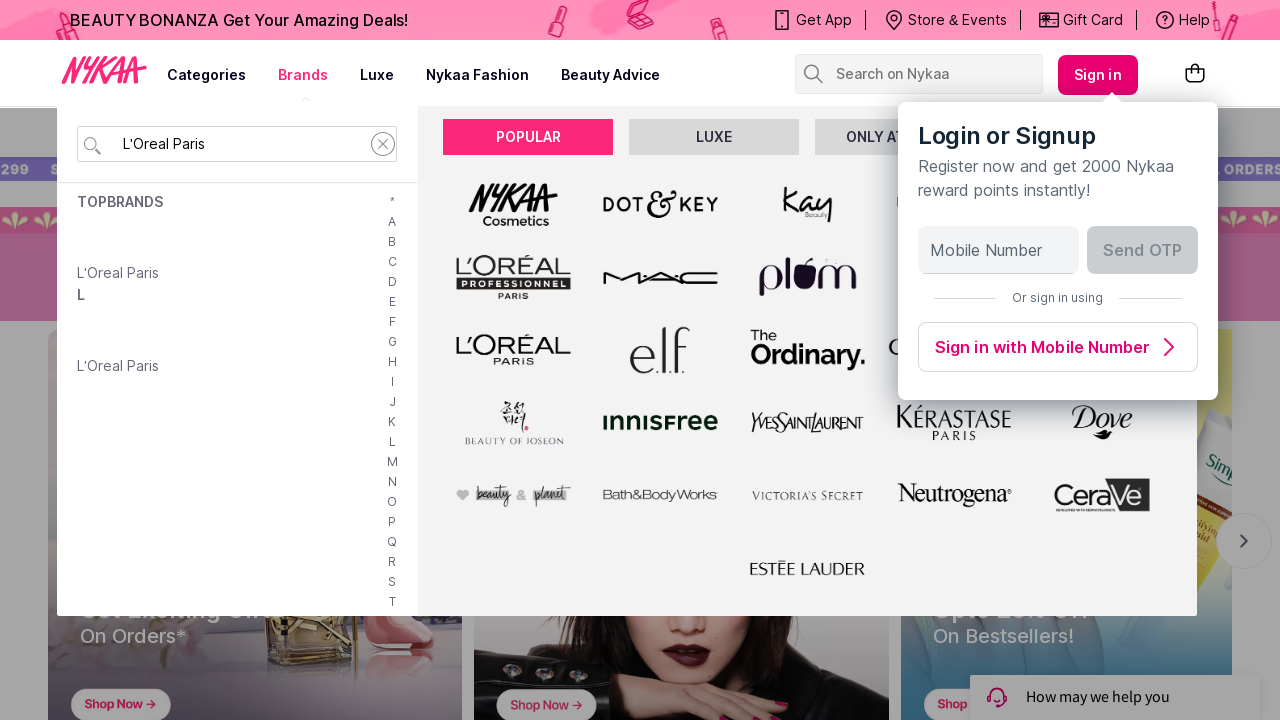

Clicked on first search result for L'Oreal Paris at (118, 272) on xpath=//div[@id='scroller-container']//a[1]
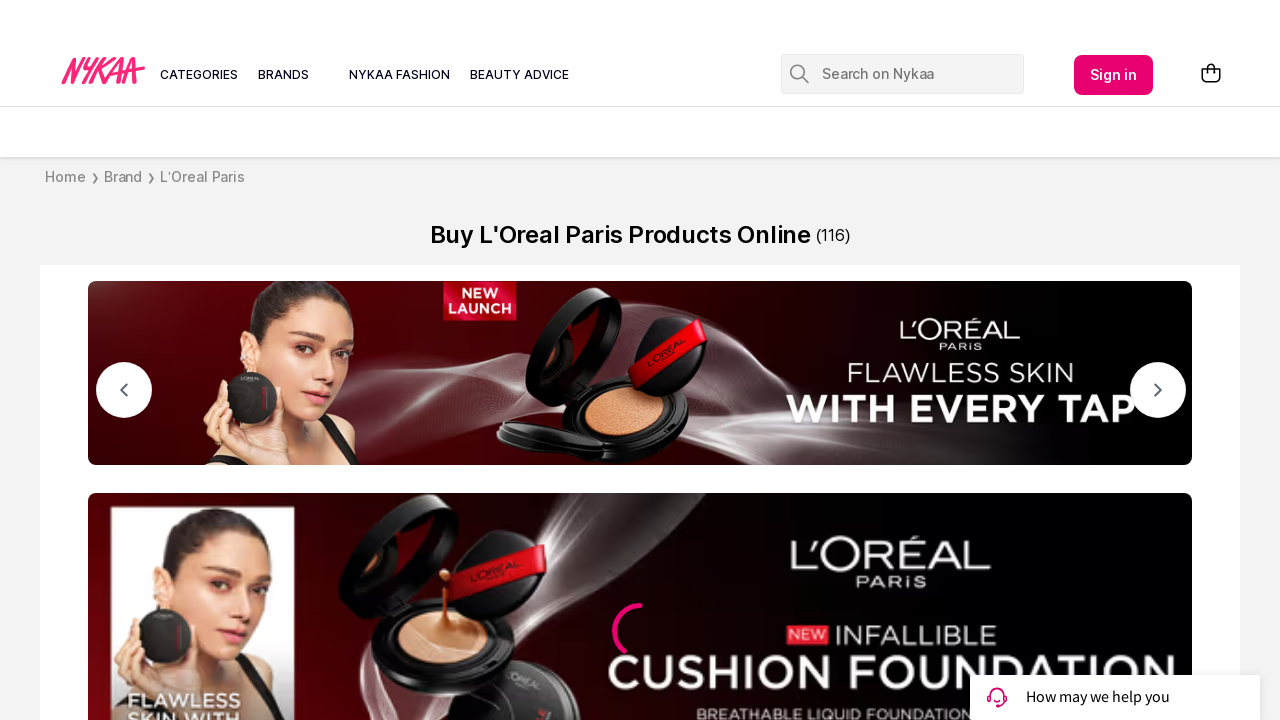

Brand page loaded and DOM content ready
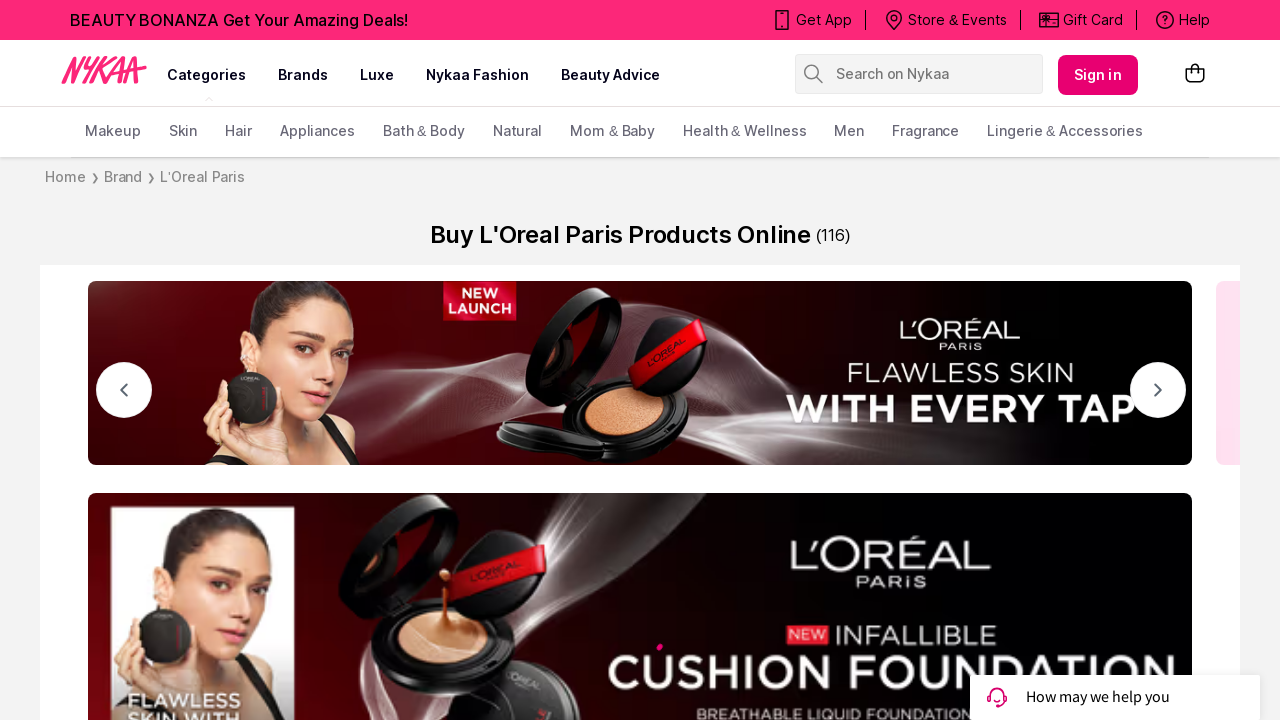

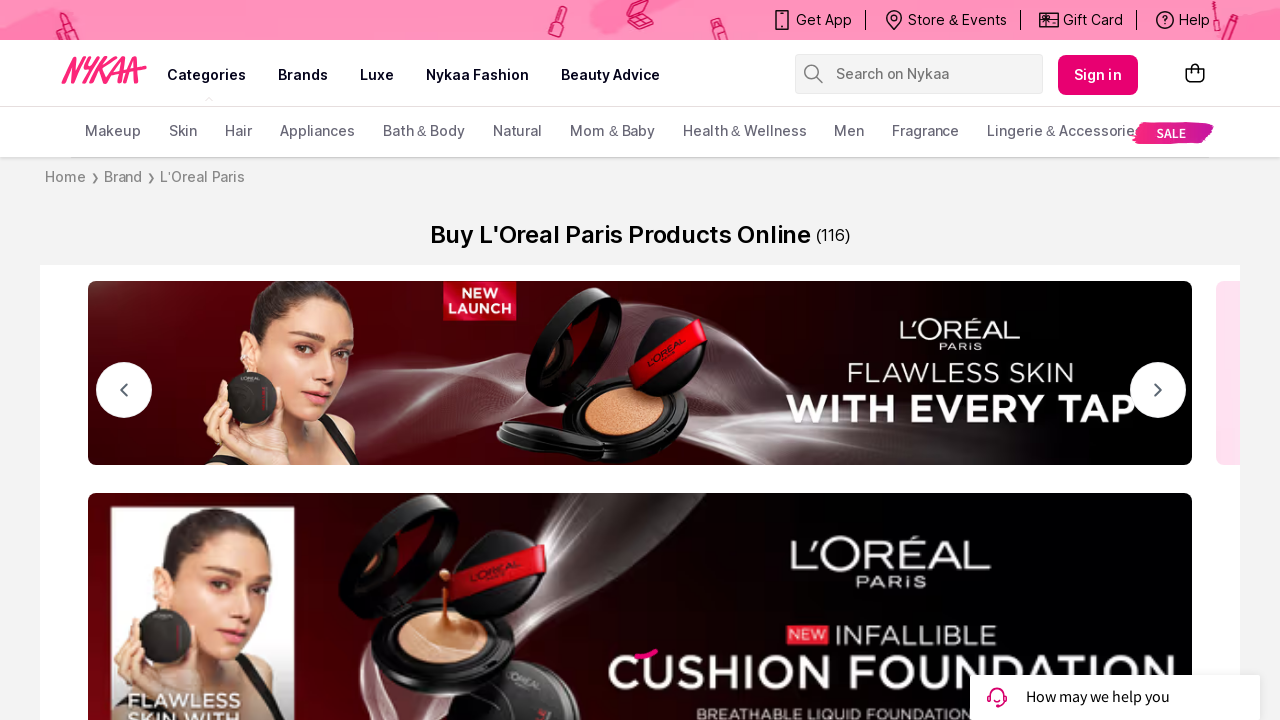